Tests modal functionality by clicking a button to open a modal dialog and then clicking the close button to dismiss it using JavaScript execution.

Starting URL: https://formy-project.herokuapp.com/modal

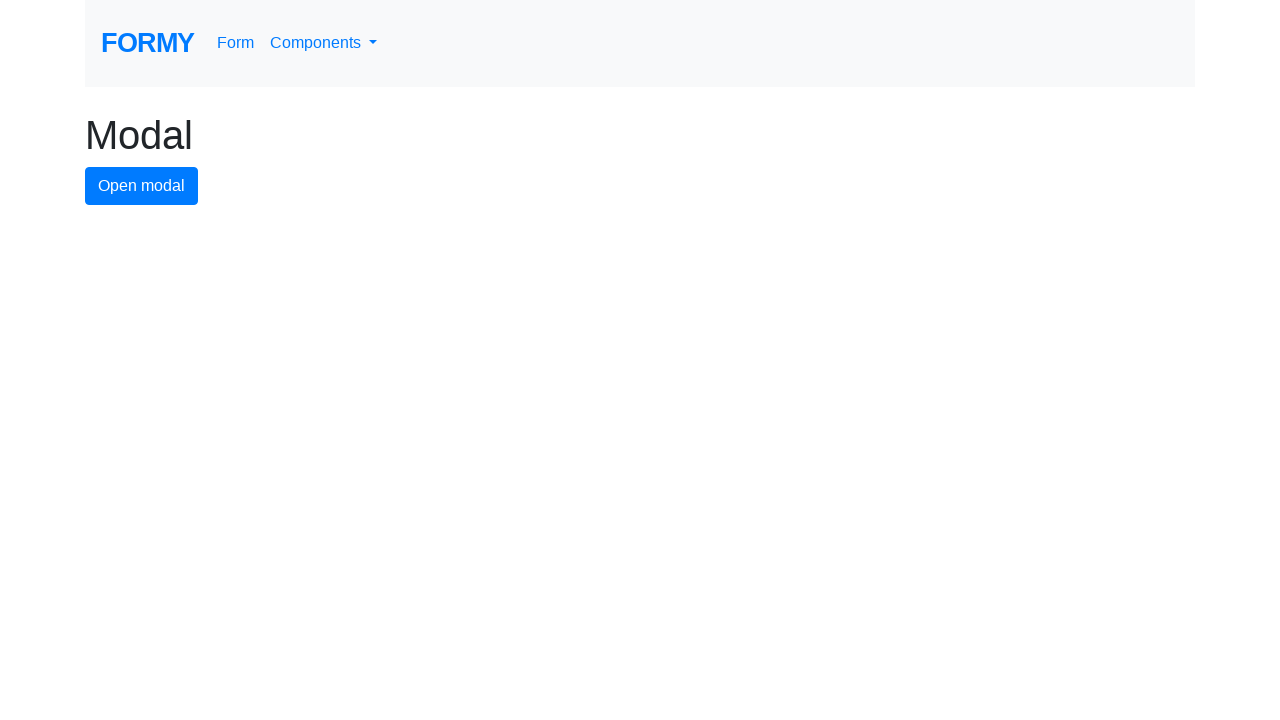

Clicked button to open modal dialog at (142, 186) on #modal-button
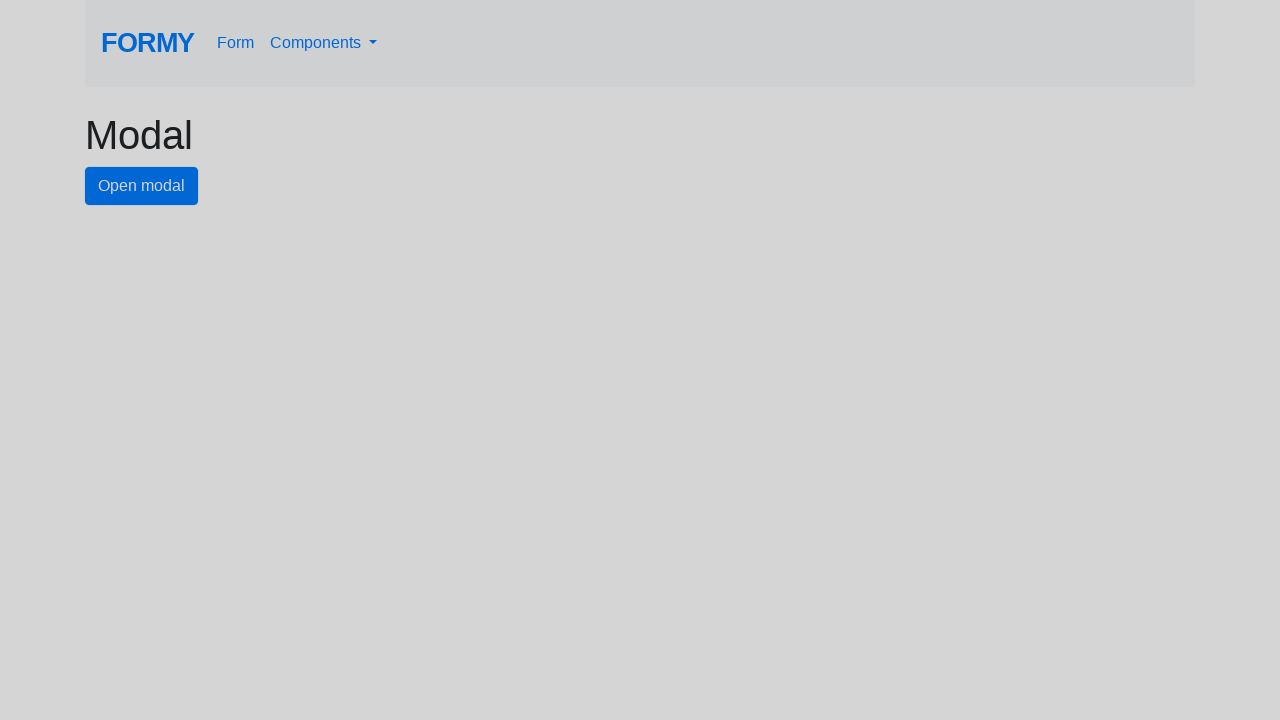

Modal dialog appeared with close button visible
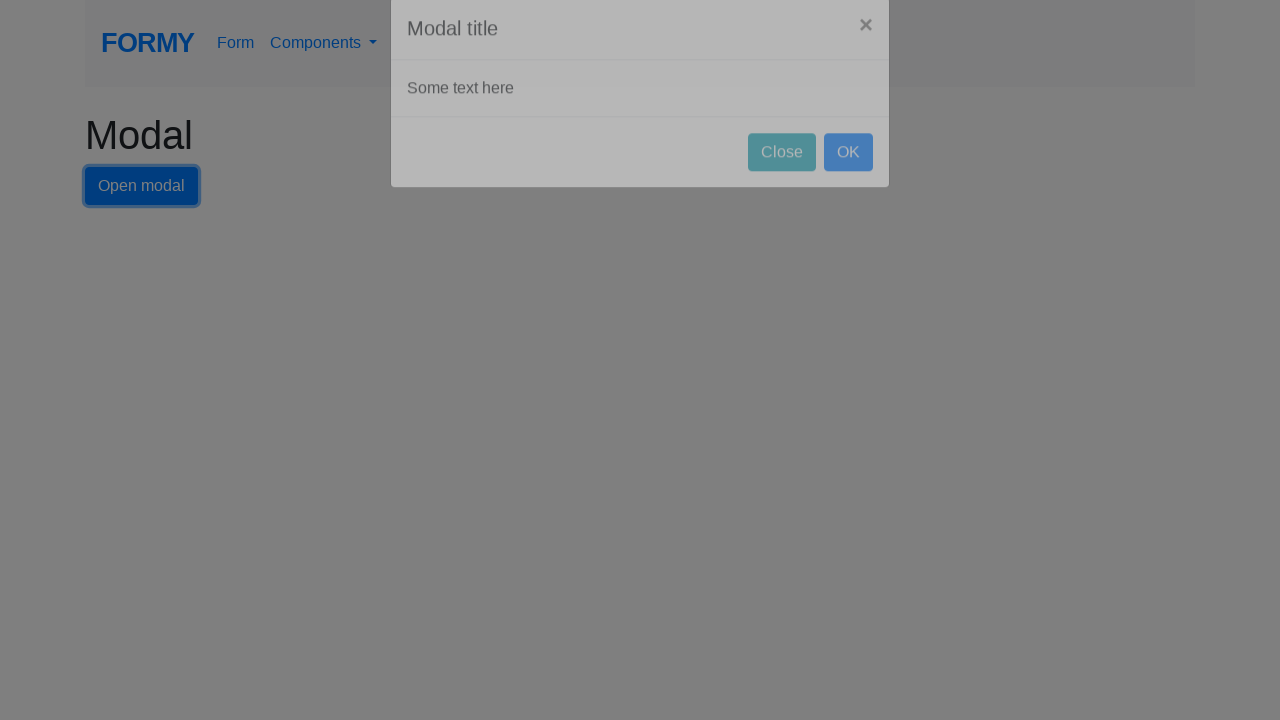

Clicked close button to dismiss modal dialog at (782, 184) on #close-button
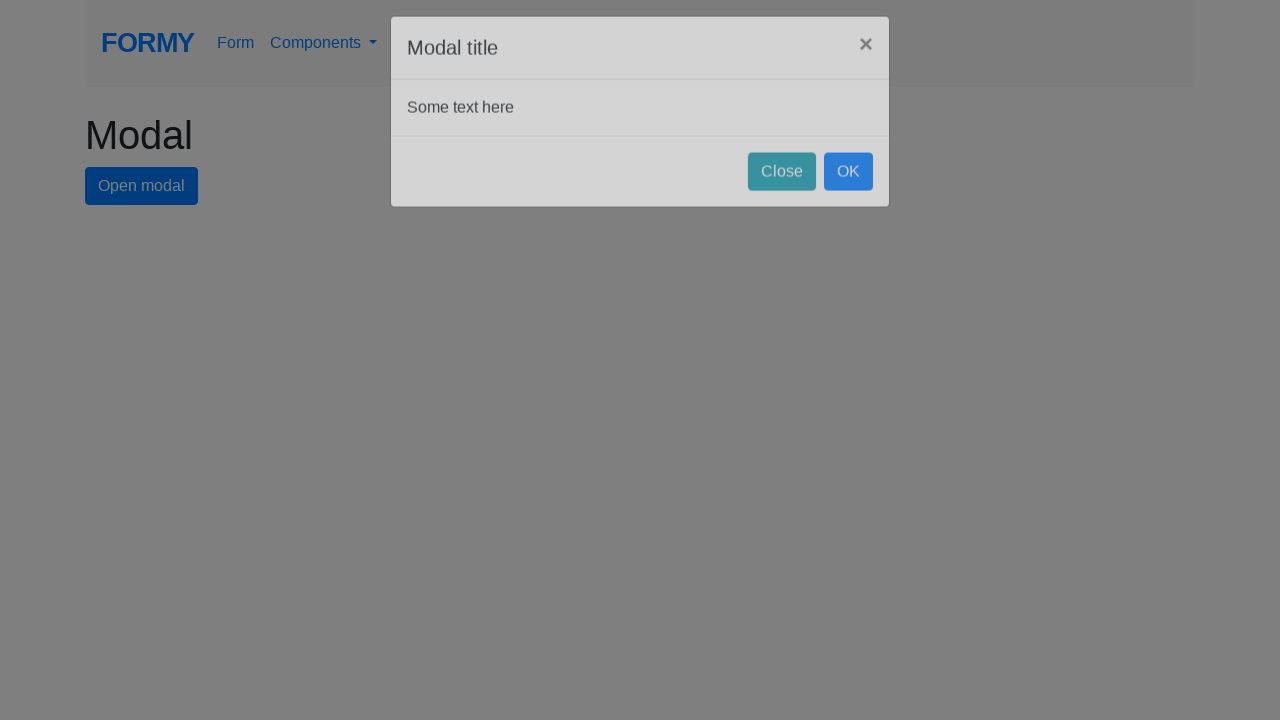

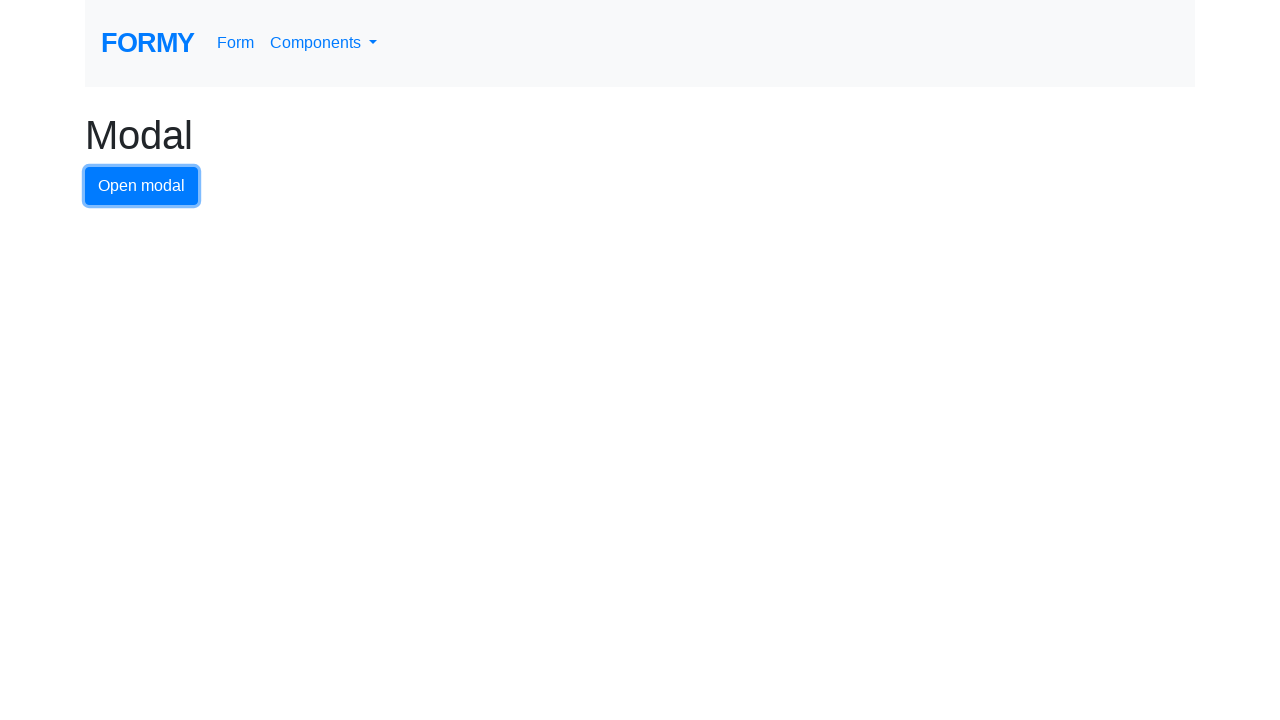